Tests that clicking on the Desktop button navigates to the Desktop section and verifies the section title

Starting URL: https://www.telerik.com/support/demos

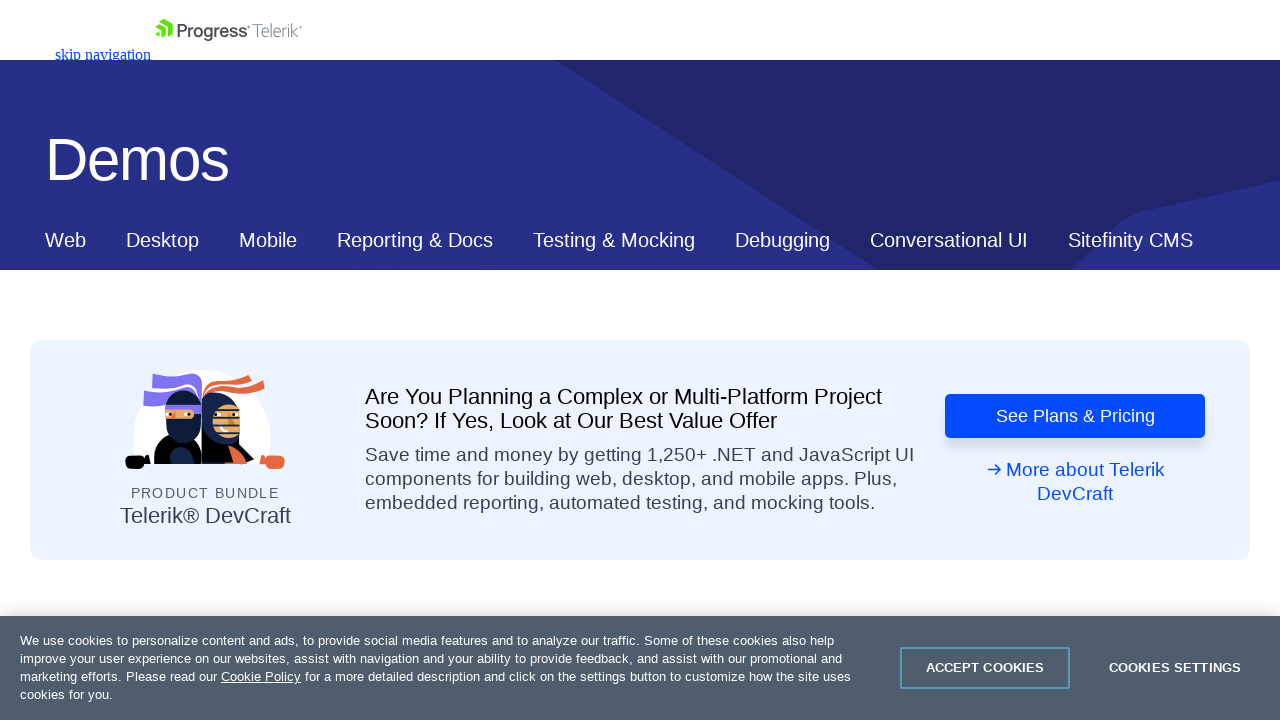

Clicked on Desktop button in navigation at (162, 240) on xpath=//nav//a[contains(@class, 'NavAlt') and contains(text(), 'Desktop')]
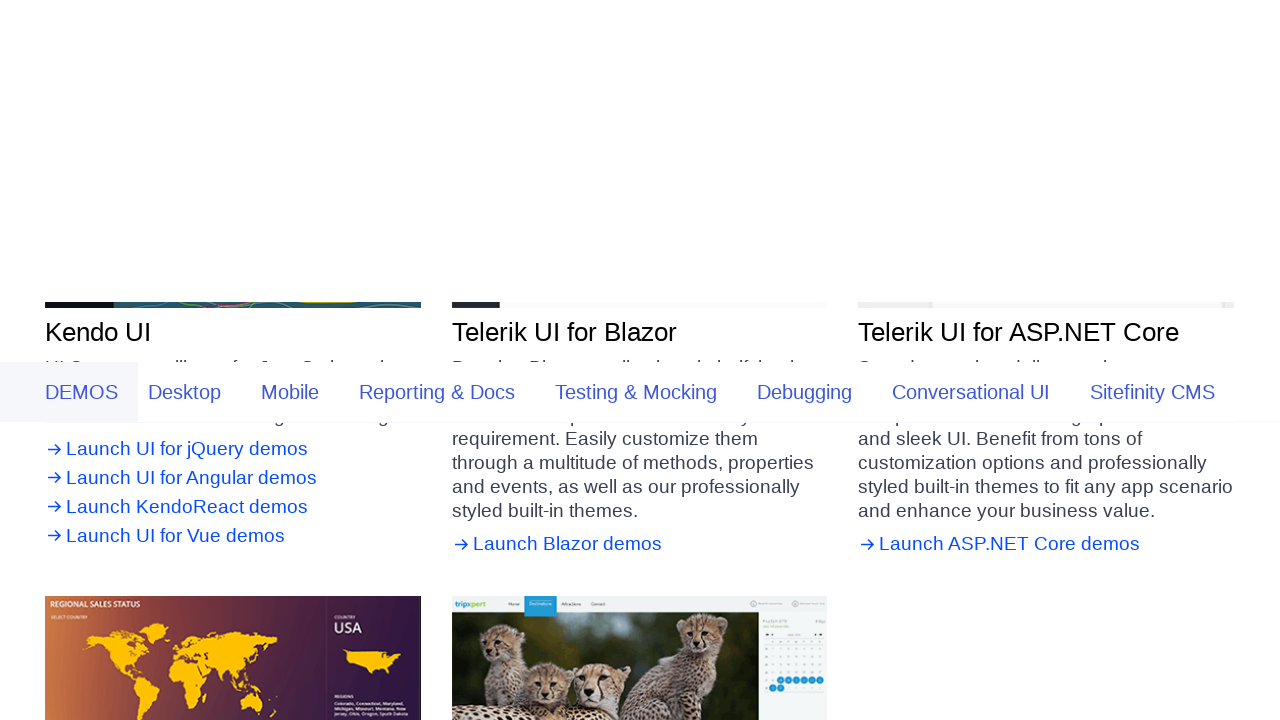

Desktop section became visible
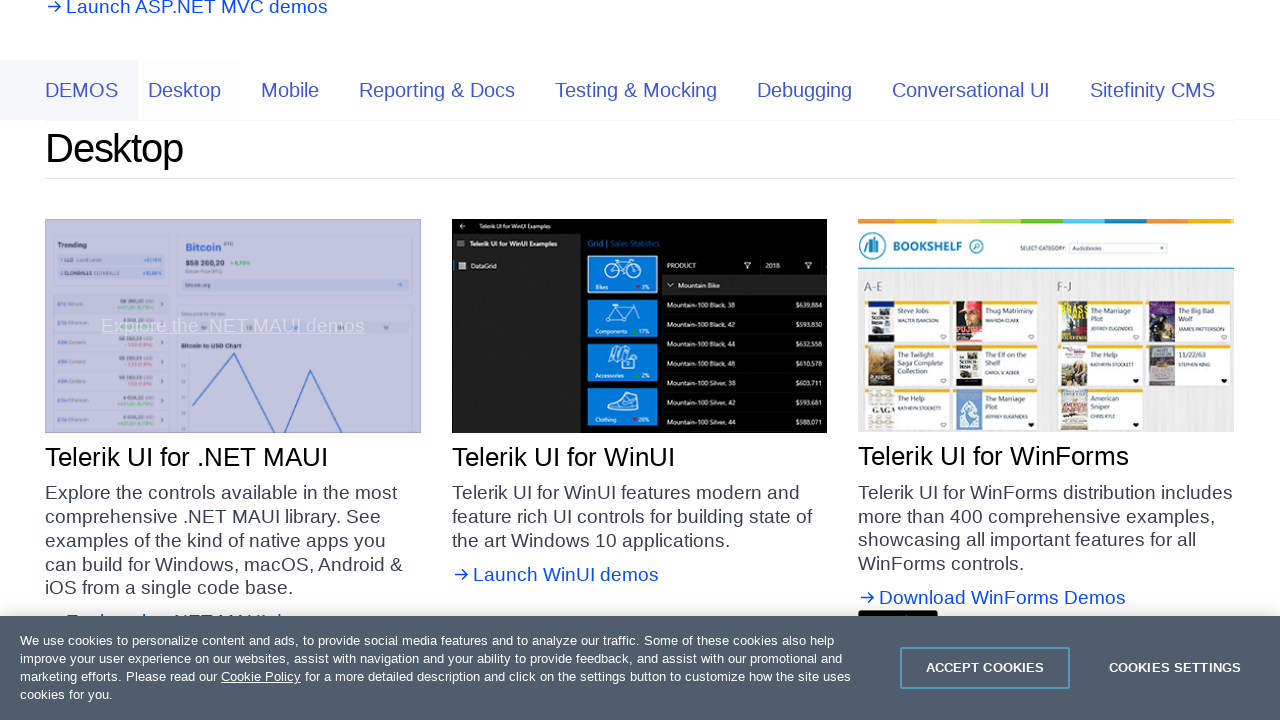

Retrieved Desktop section heading text
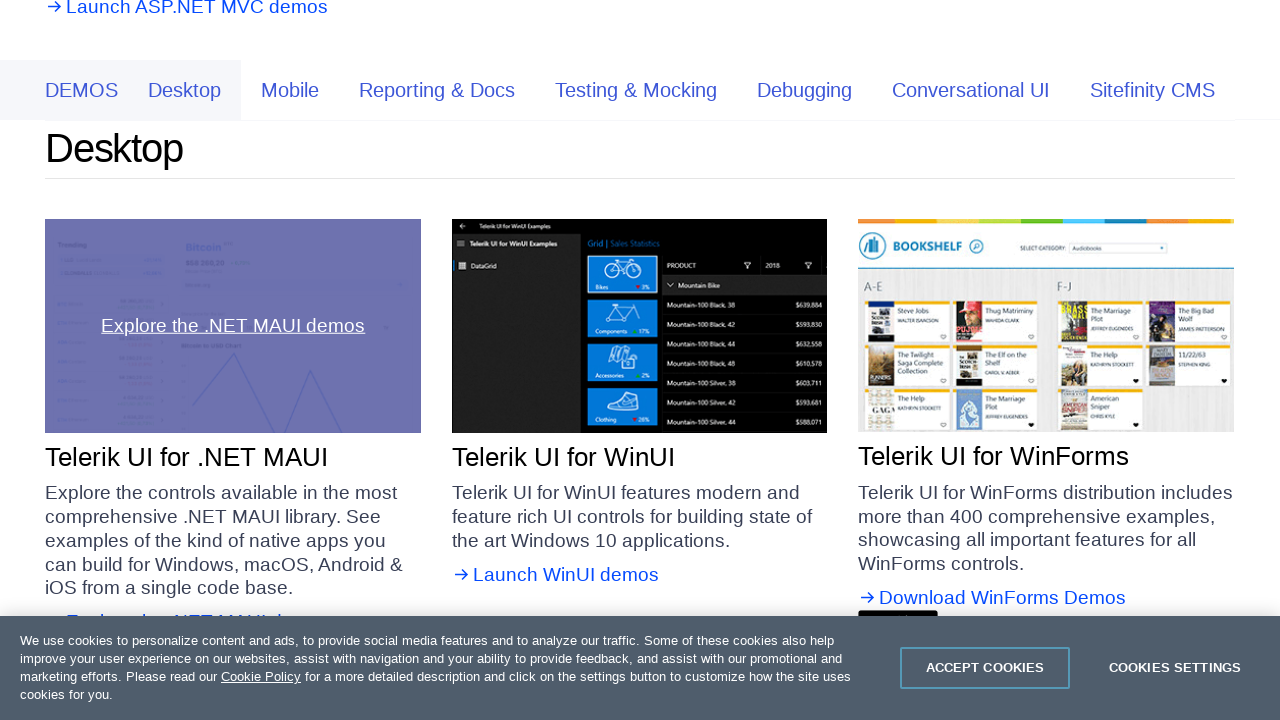

Verified Desktop section title contains 'Desktop'
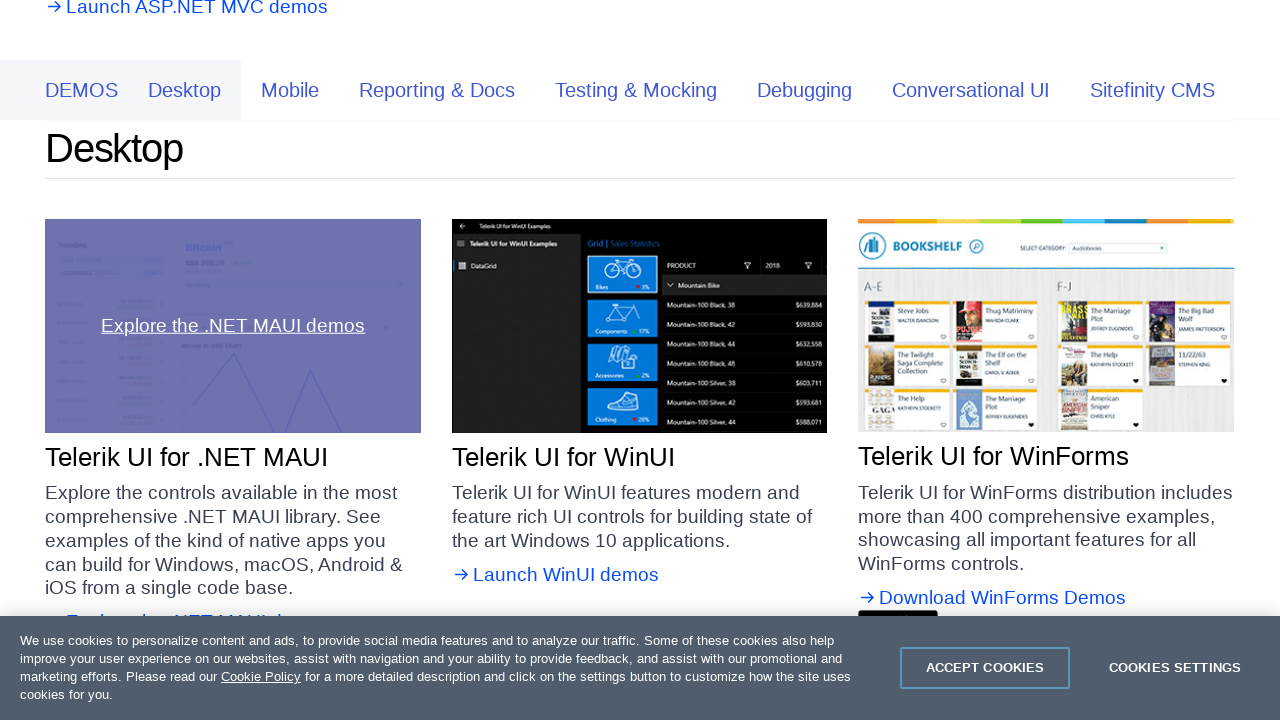

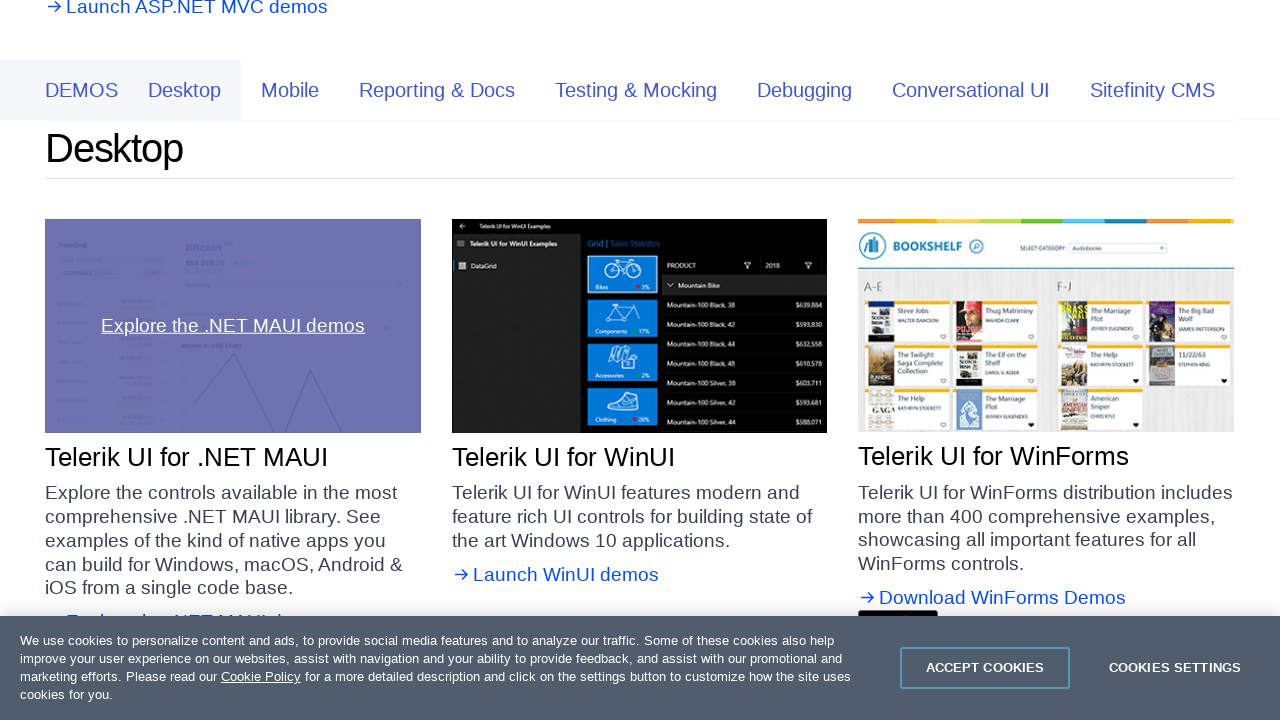